Tests the add/remove elements functionality by clicking an "Add" button to create a new element, verifying it appears, then clicking the "Delete" button and verifying the element is removed.

Starting URL: https://loopcamp.vercel.app/add-remove-elements.html

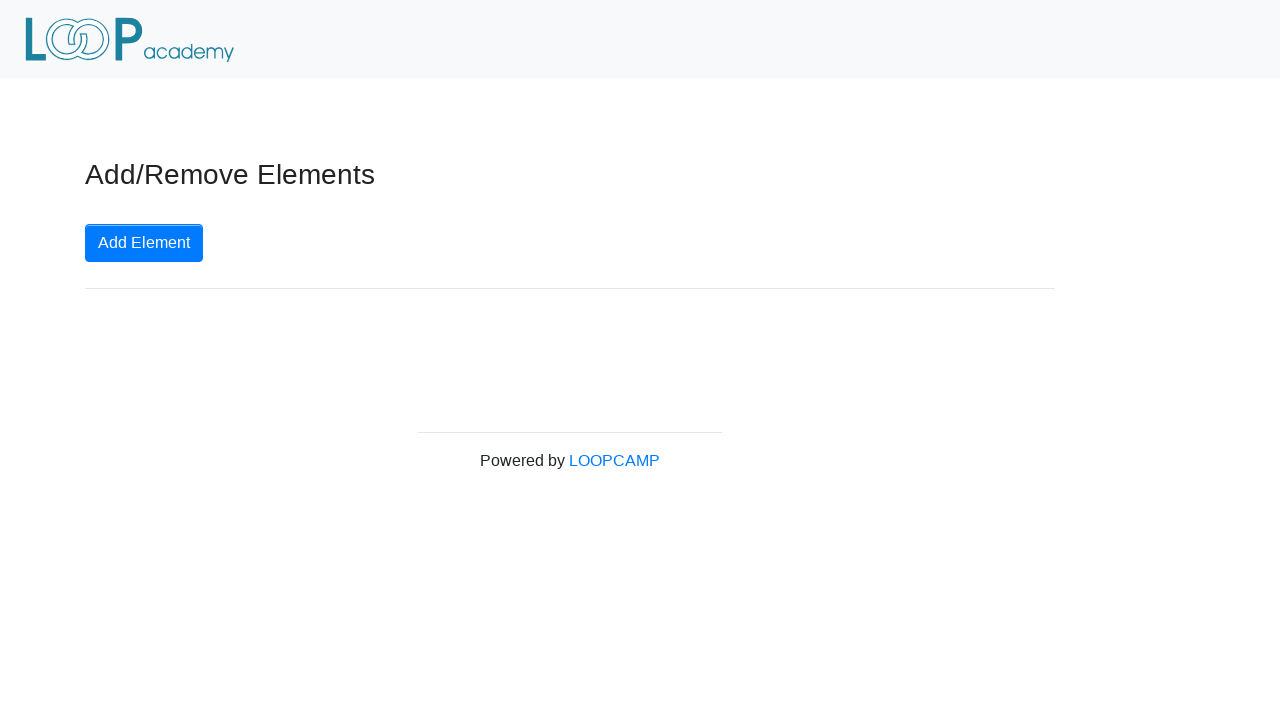

Clicked the Add Element button at (144, 243) on button.btn.btn-primary
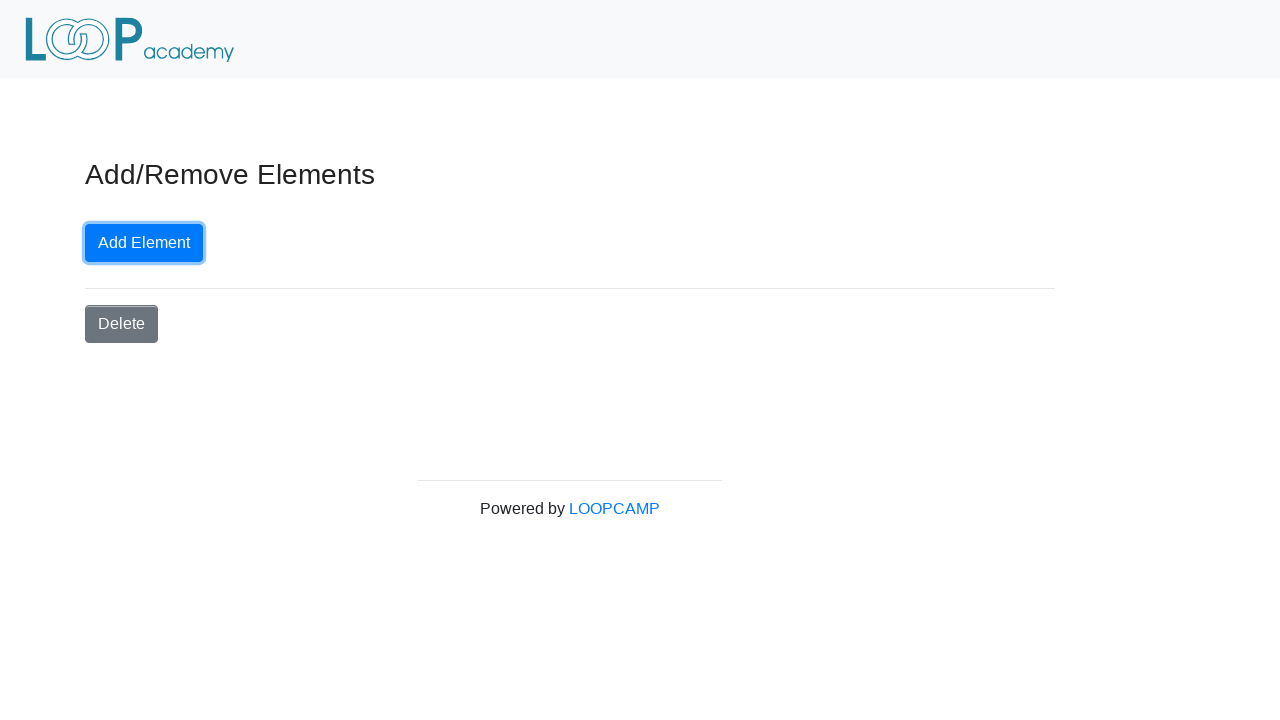

Delete button appeared after clicking Add
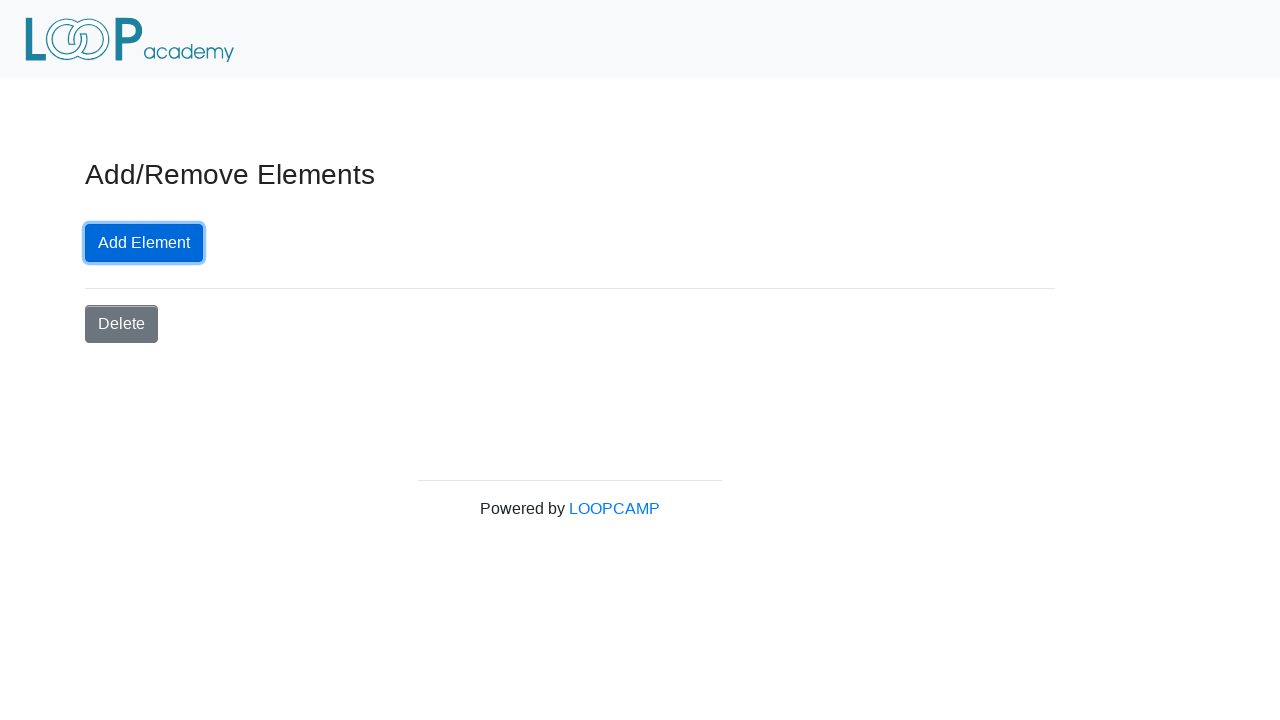

Verified Delete button is visible
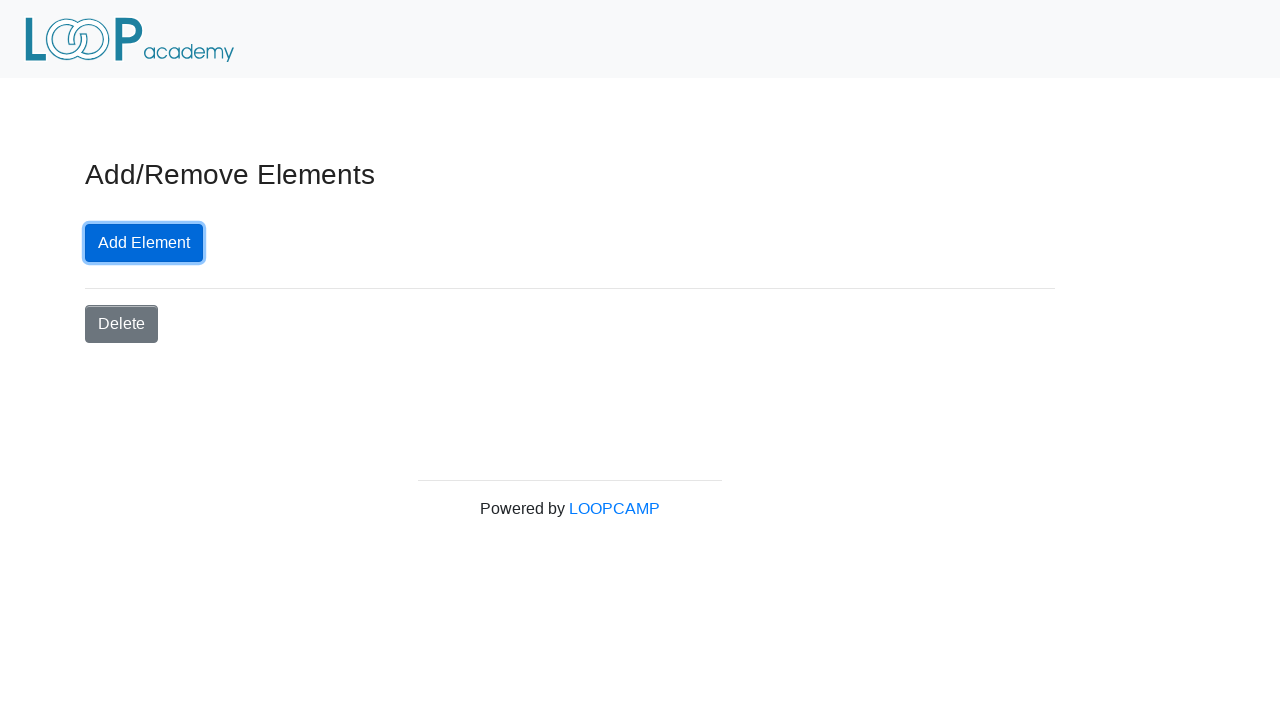

Clicked the Delete button to remove the element at (122, 324) on button.added-manually.btn.btn-secondary
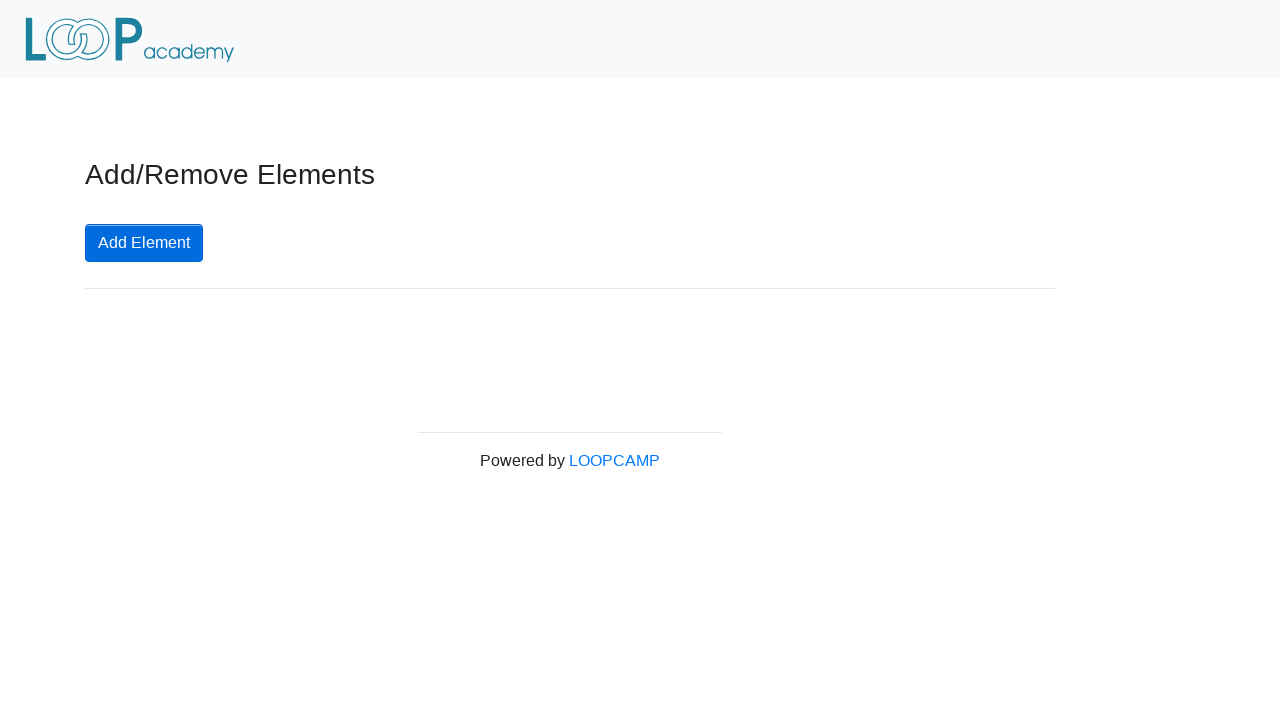

Delete button disappeared after clicking it
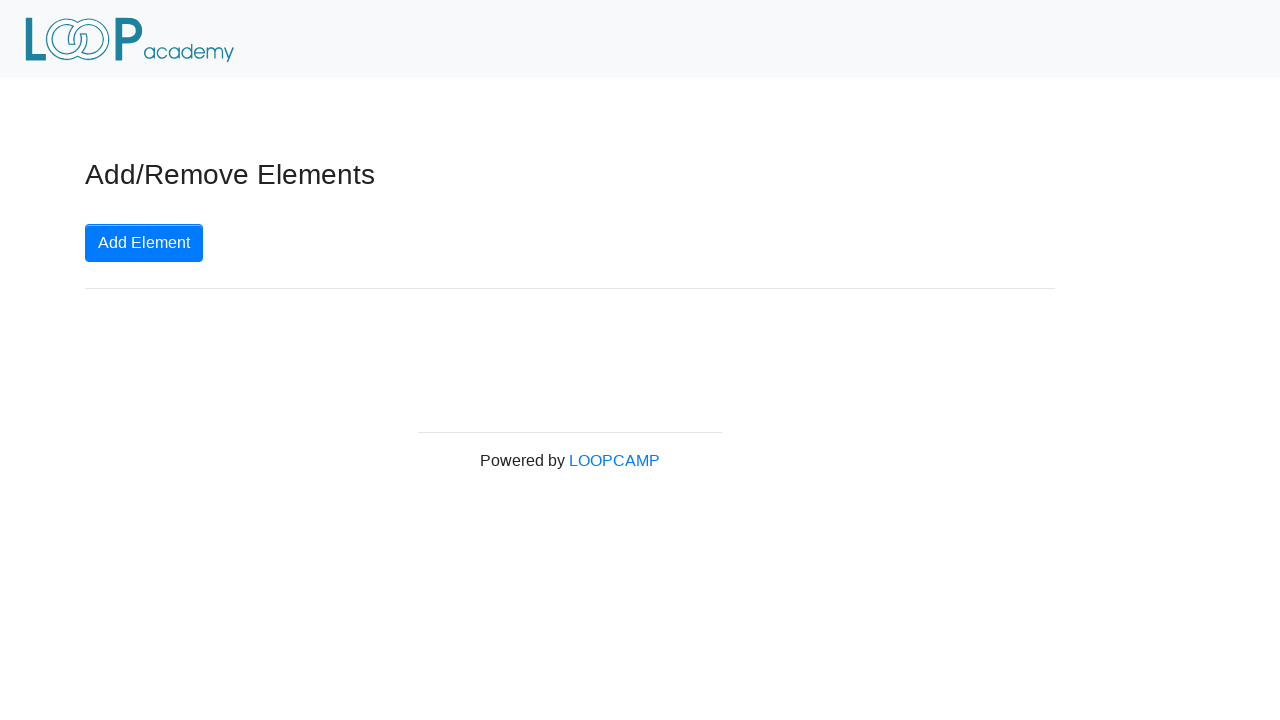

Verified the element was successfully removed
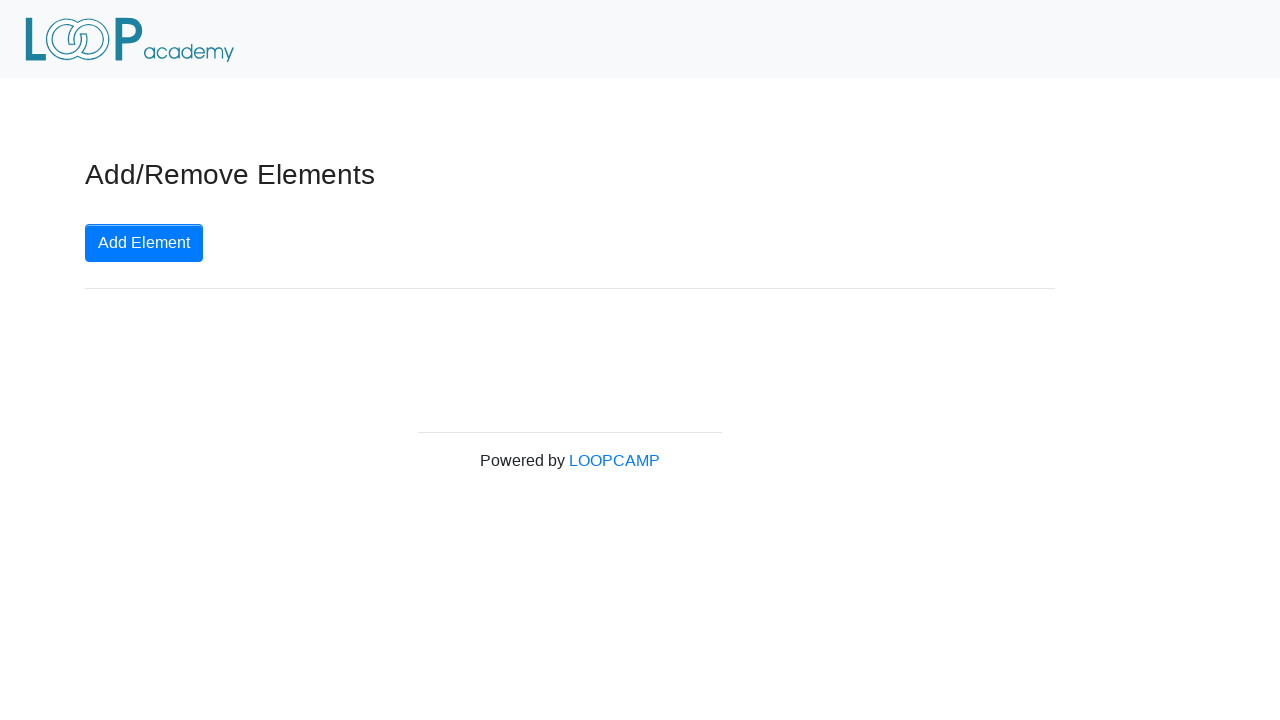

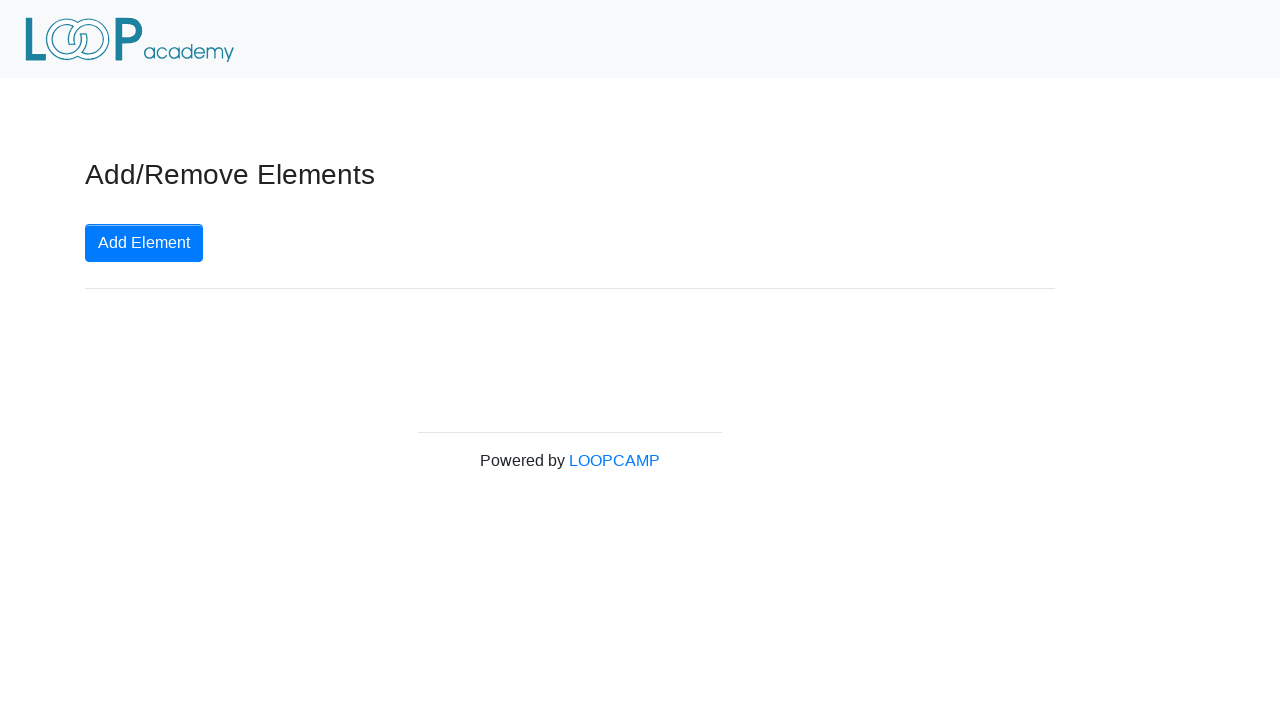